Tests a text box form by filling in user name, email, current address, and permanent address fields, then submitting the form

Starting URL: https://demoqa.com/text-box

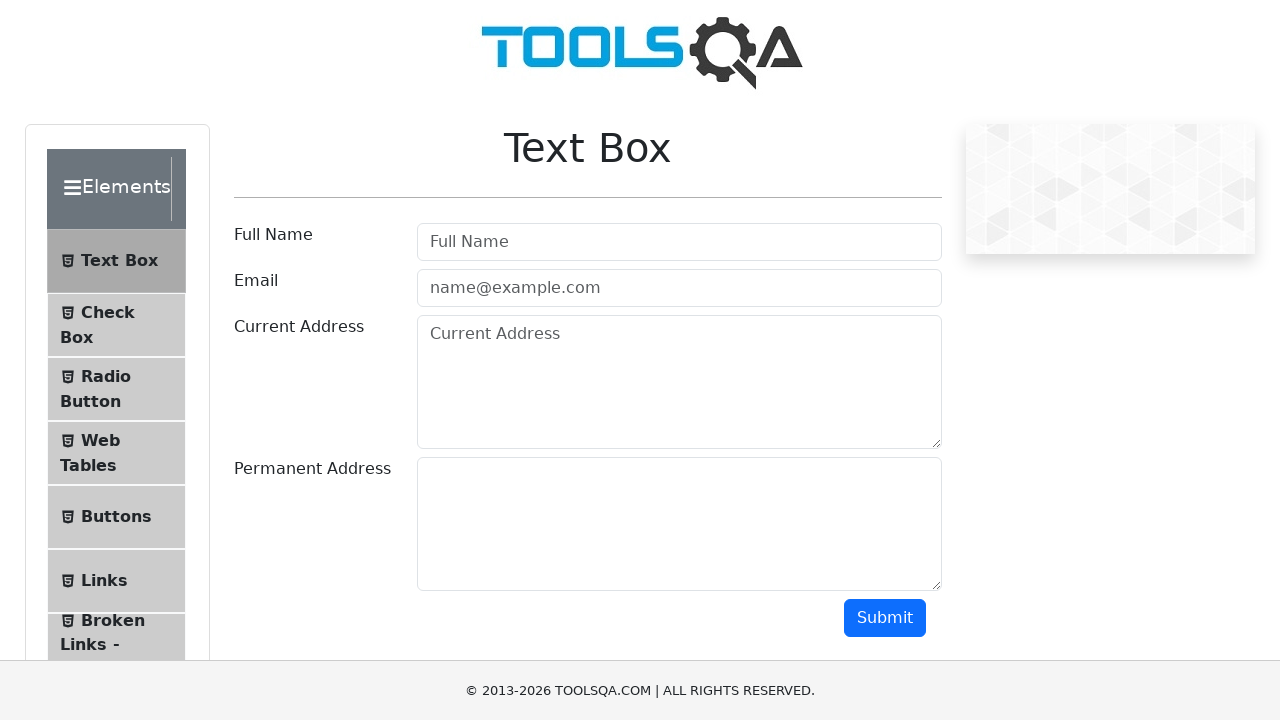

Scrolled down to see form fields
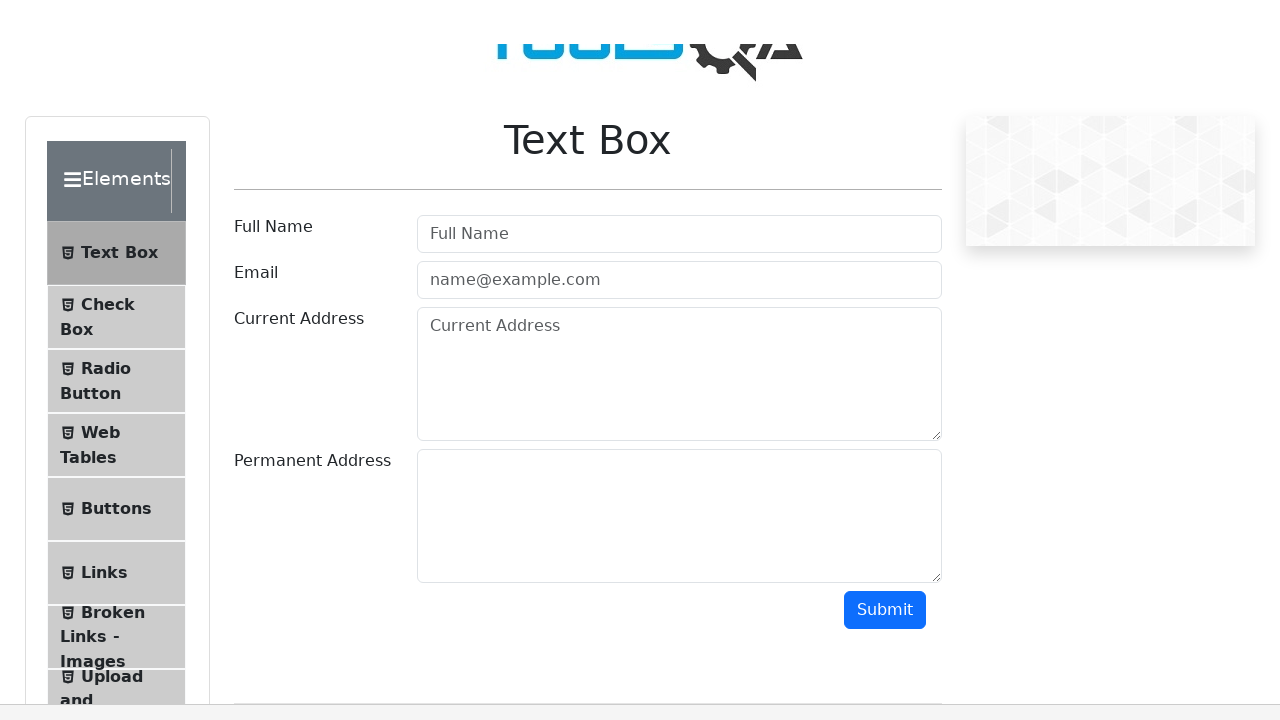

Filled in user name field with 'derry' on #userName
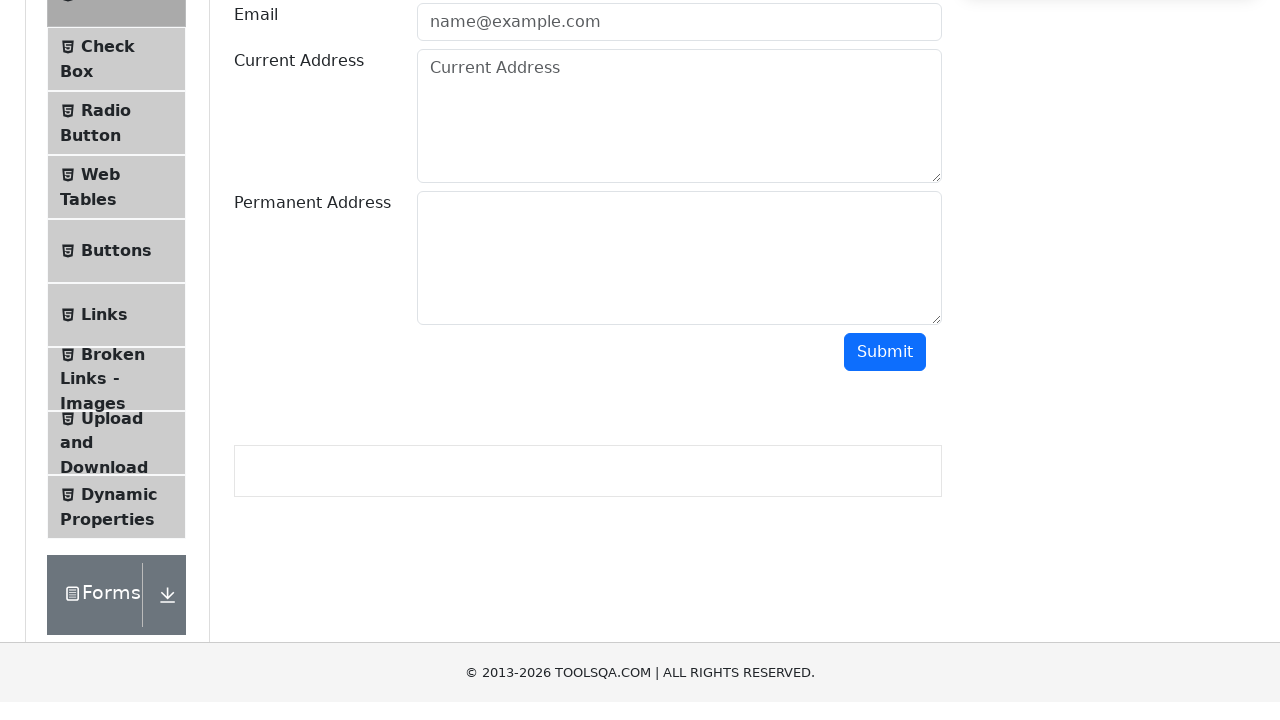

Filled in email field with 'derry32@gmail.com' on #userEmail
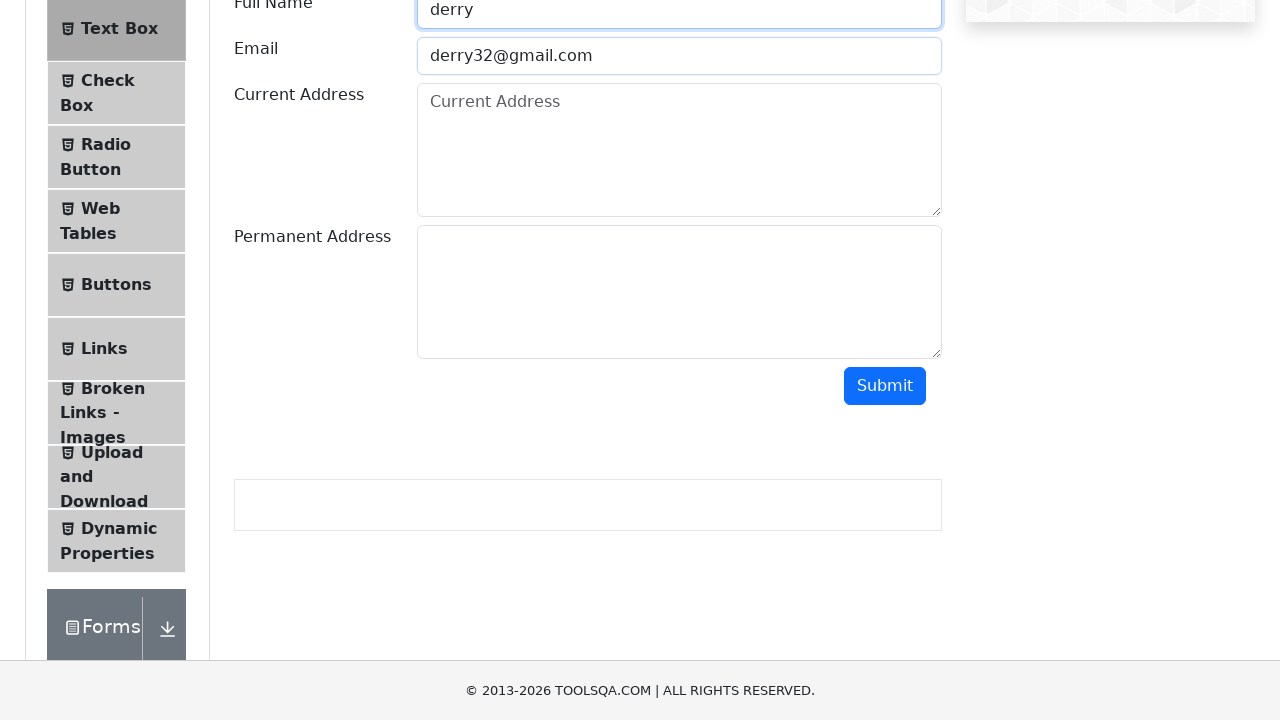

Scrolled down to see more form fields
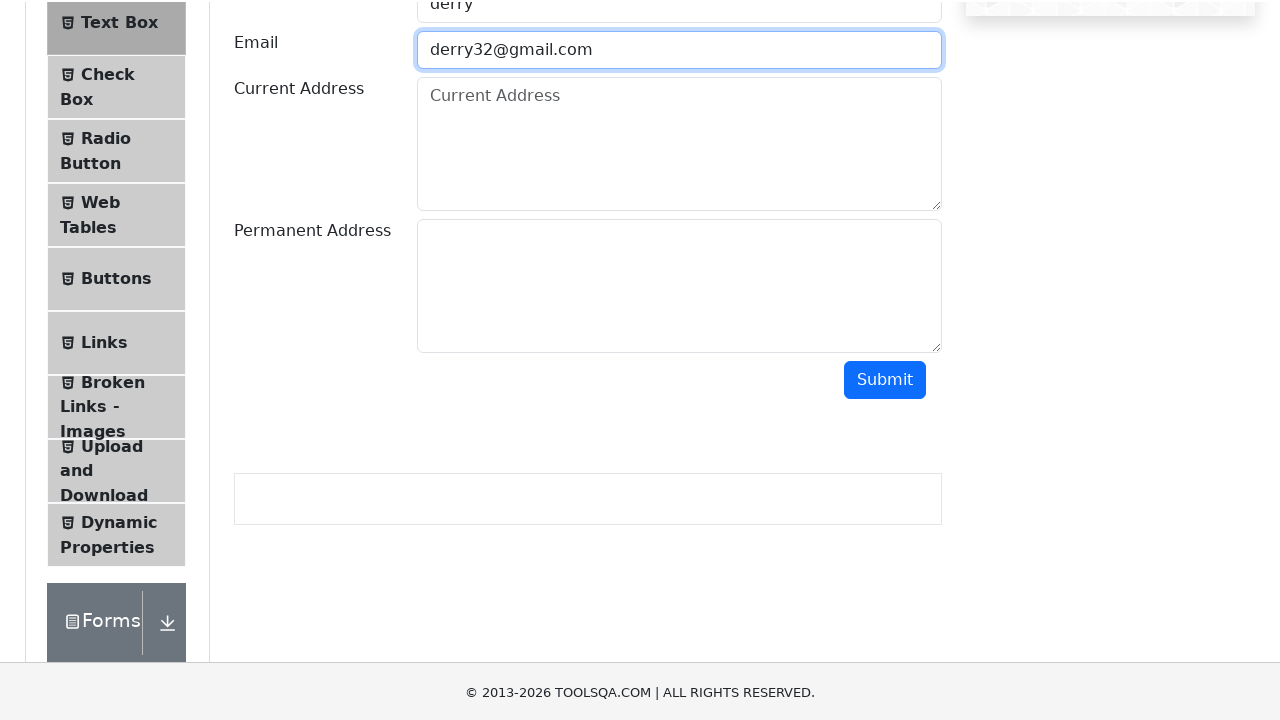

Filled in current address field with 'Bogor' on #currentAddress
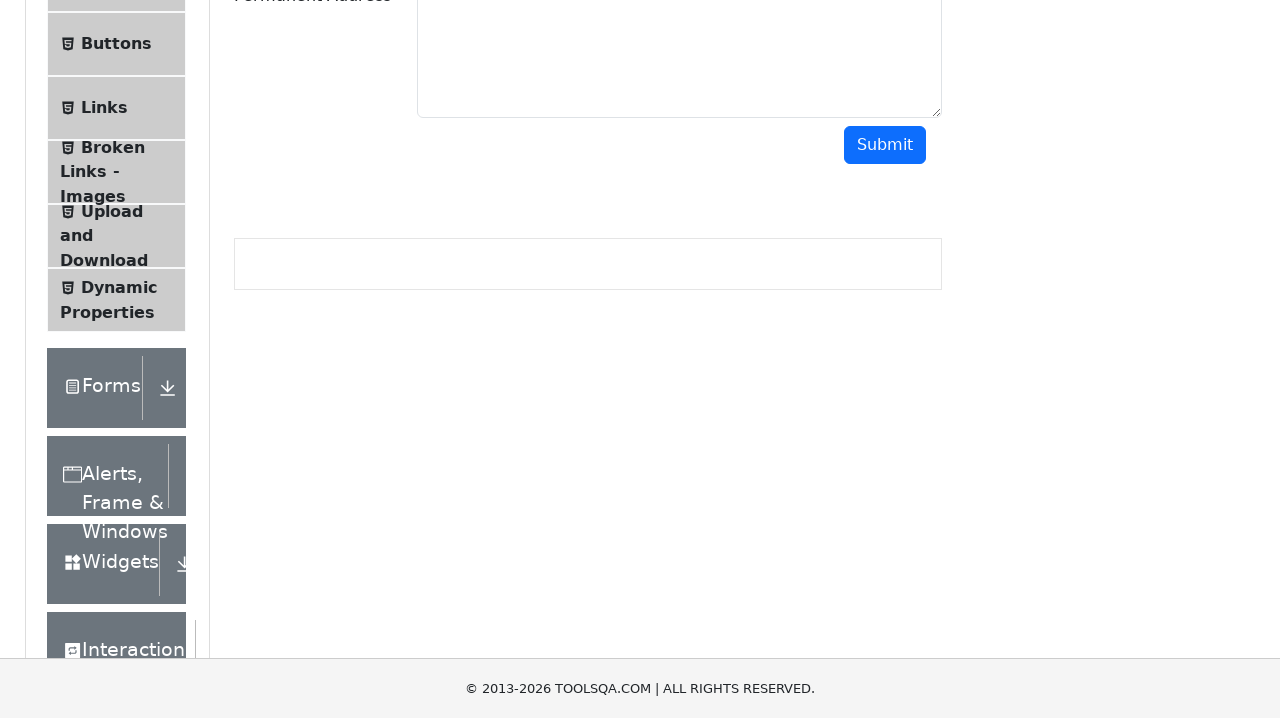

Filled in permanent address field with 'Bandung' on #permanentAddress
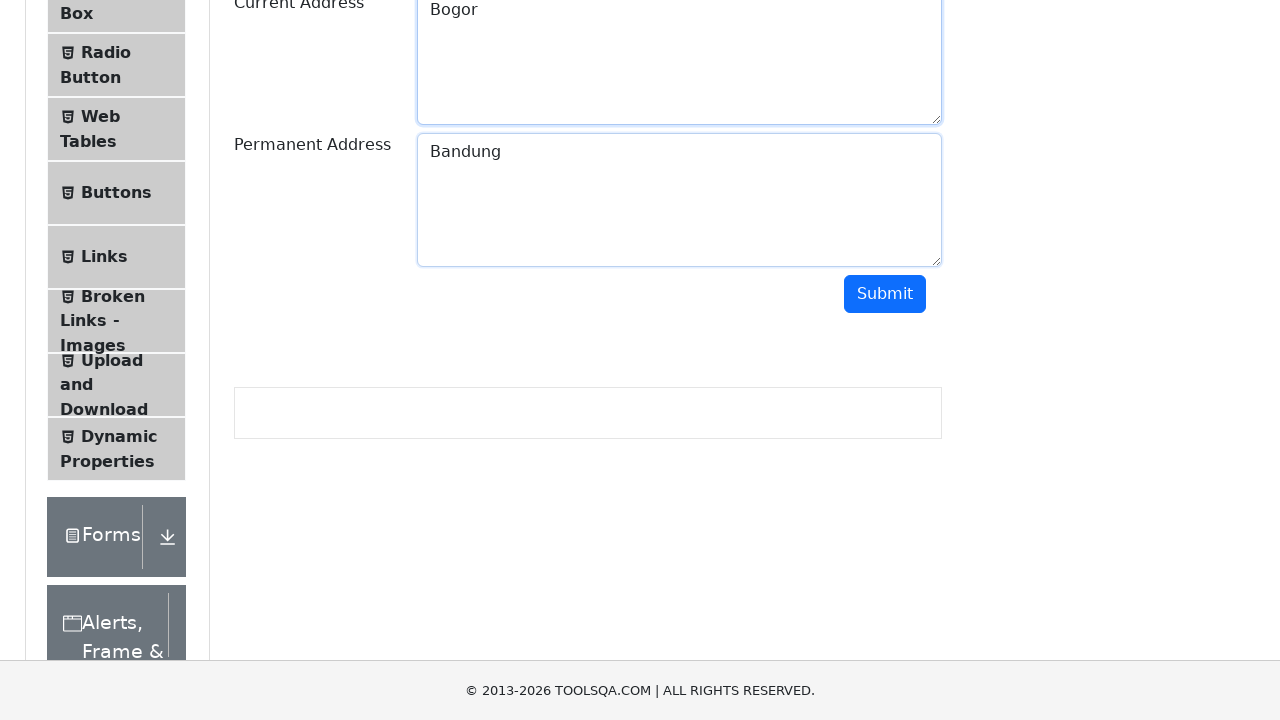

Clicked submit button to submit the form at (885, 294) on #submit
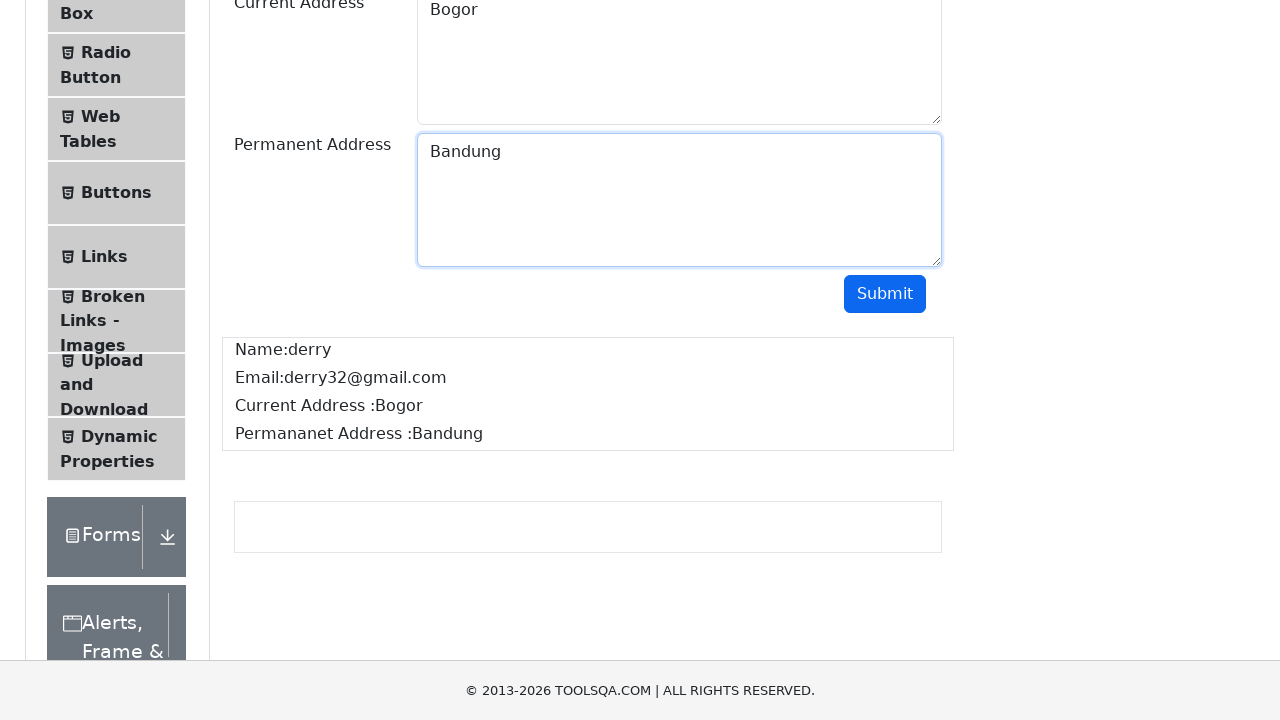

Scrolled down to see form submission results
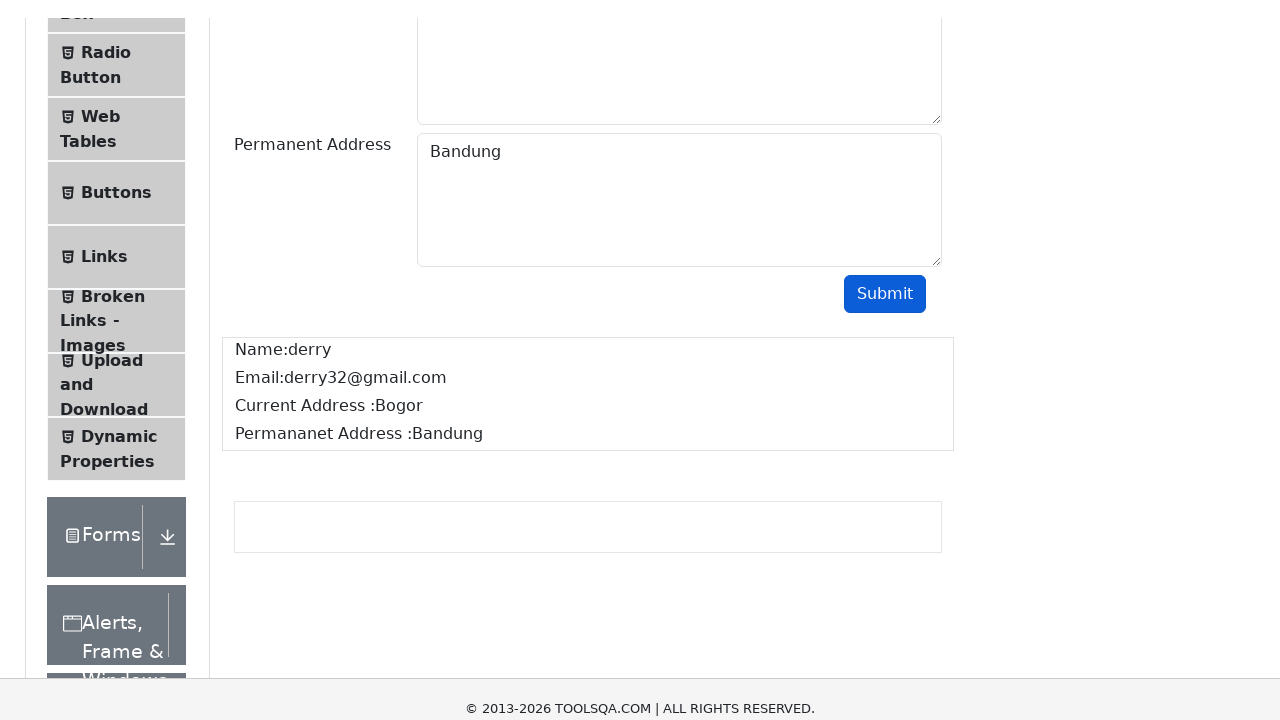

Waited 3 seconds for form submission to complete
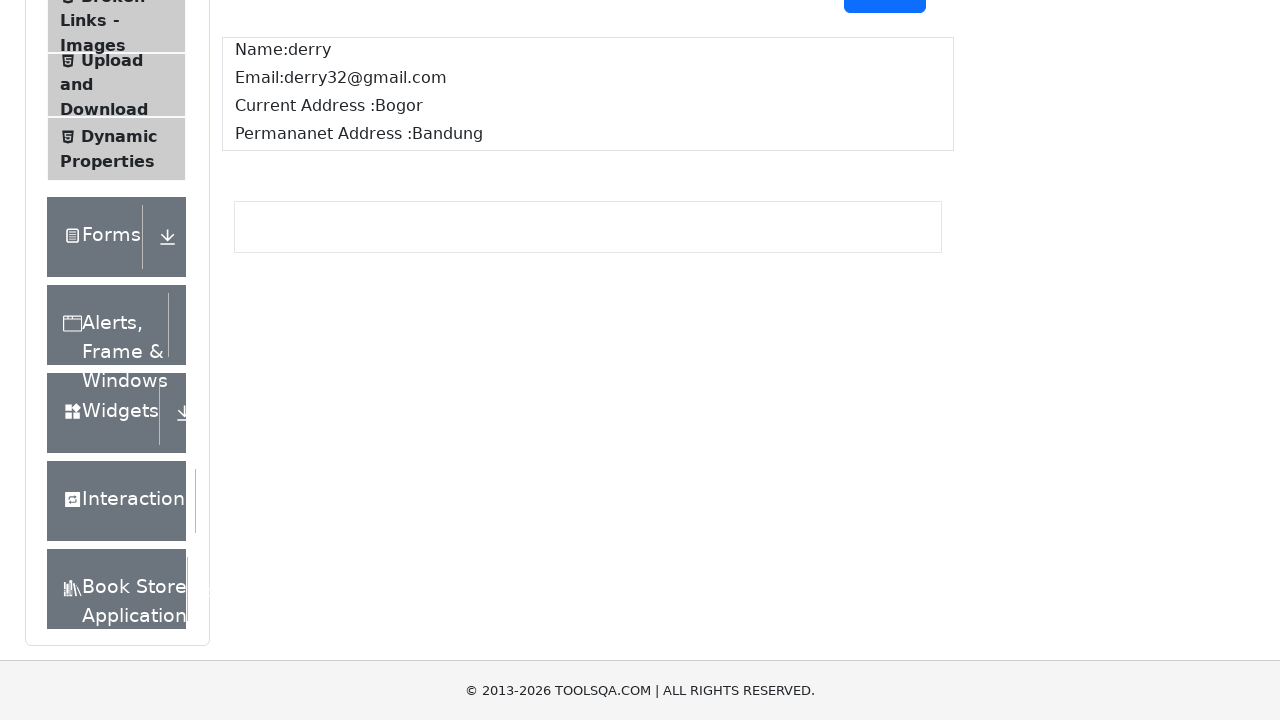

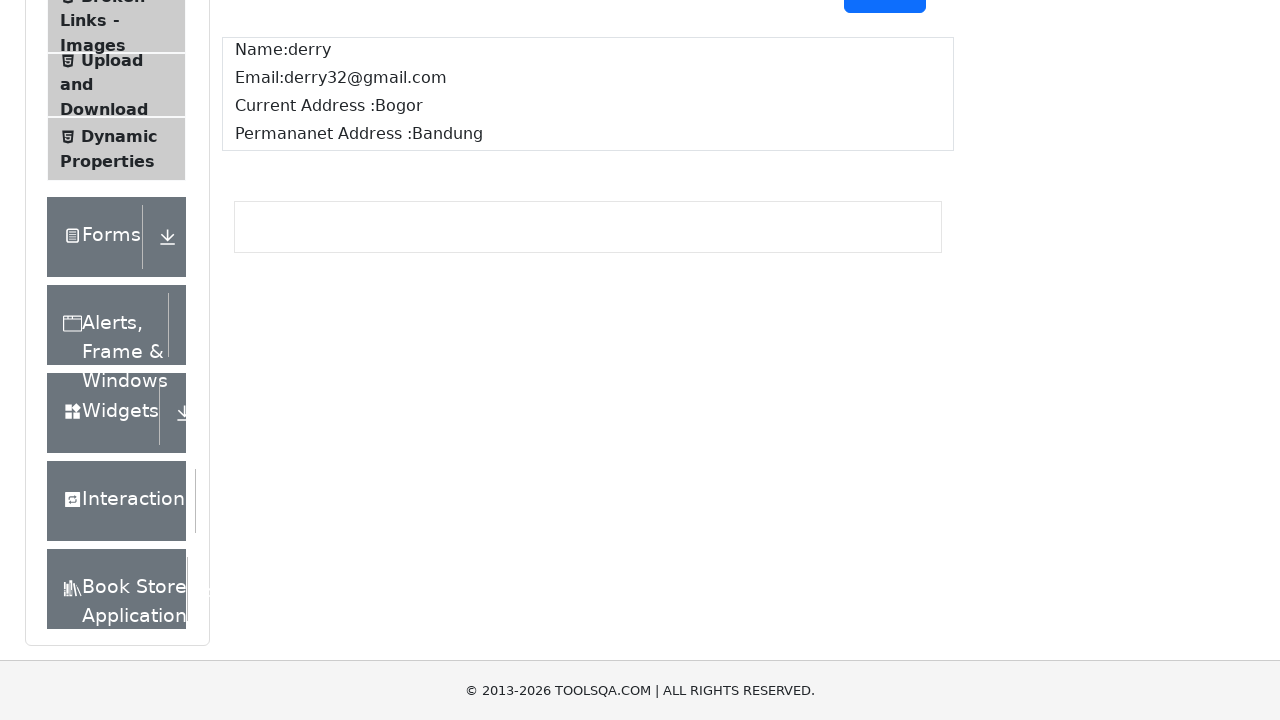